Tests tab widget functionality by clicking through different tab options

Starting URL: https://demoqa.com/tabs

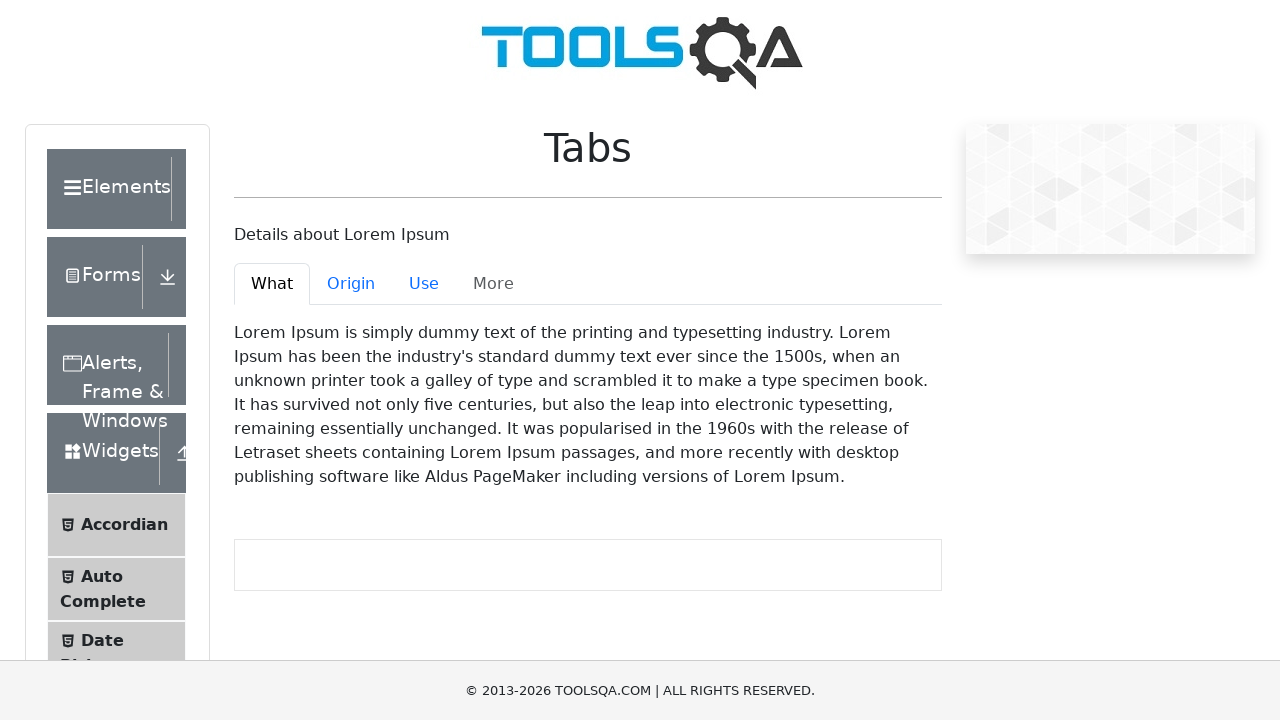

Clicked on 'What' tab at (272, 284) on #demo-tab-what
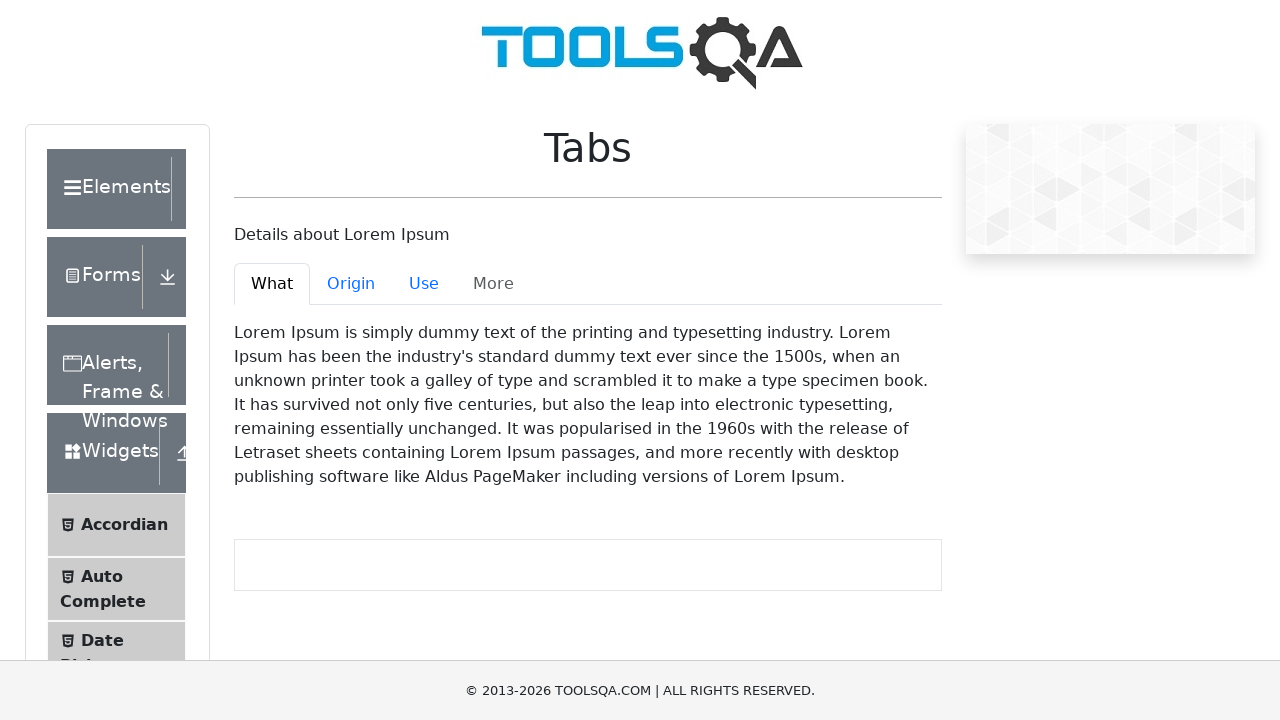

Clicked on 'Origin' tab at (351, 284) on #demo-tab-origin
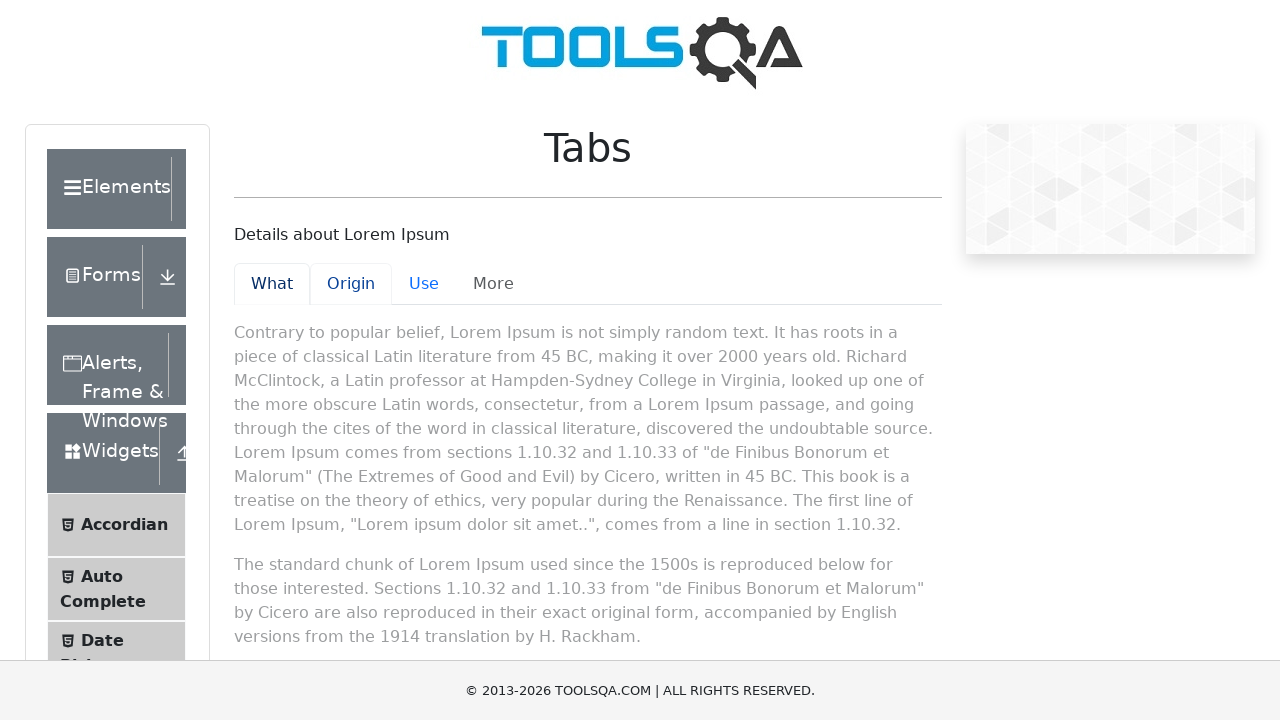

Clicked on 'Use' tab at (424, 284) on #demo-tab-use
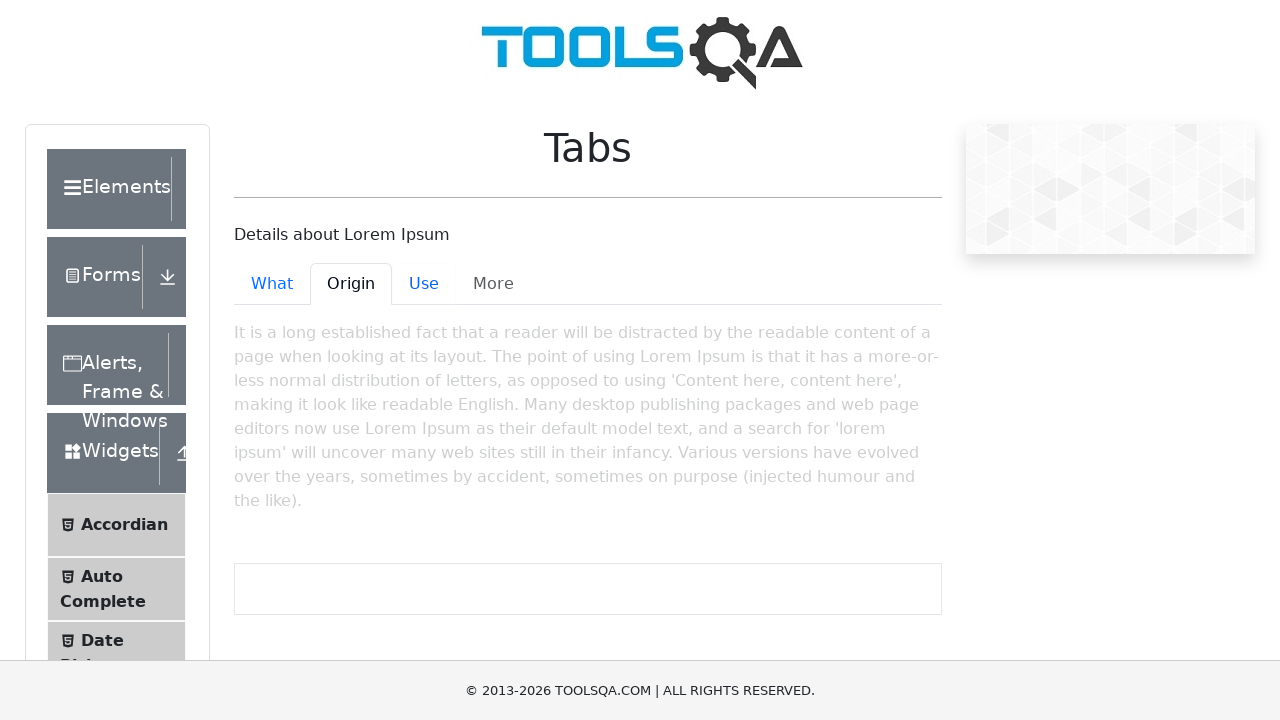

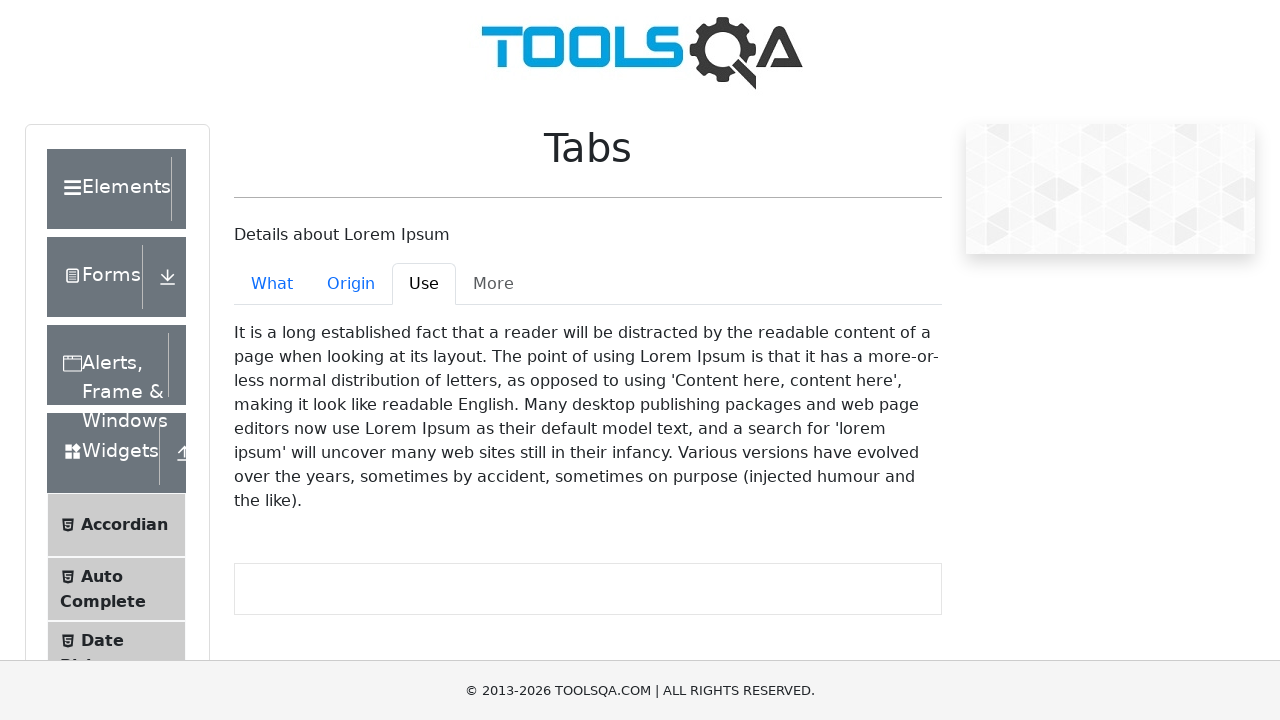